Completes a math challenge form by calculating the answer from a given value, checking required checkboxes, and submitting the form

Starting URL: http://suninjuly.github.io/math.html

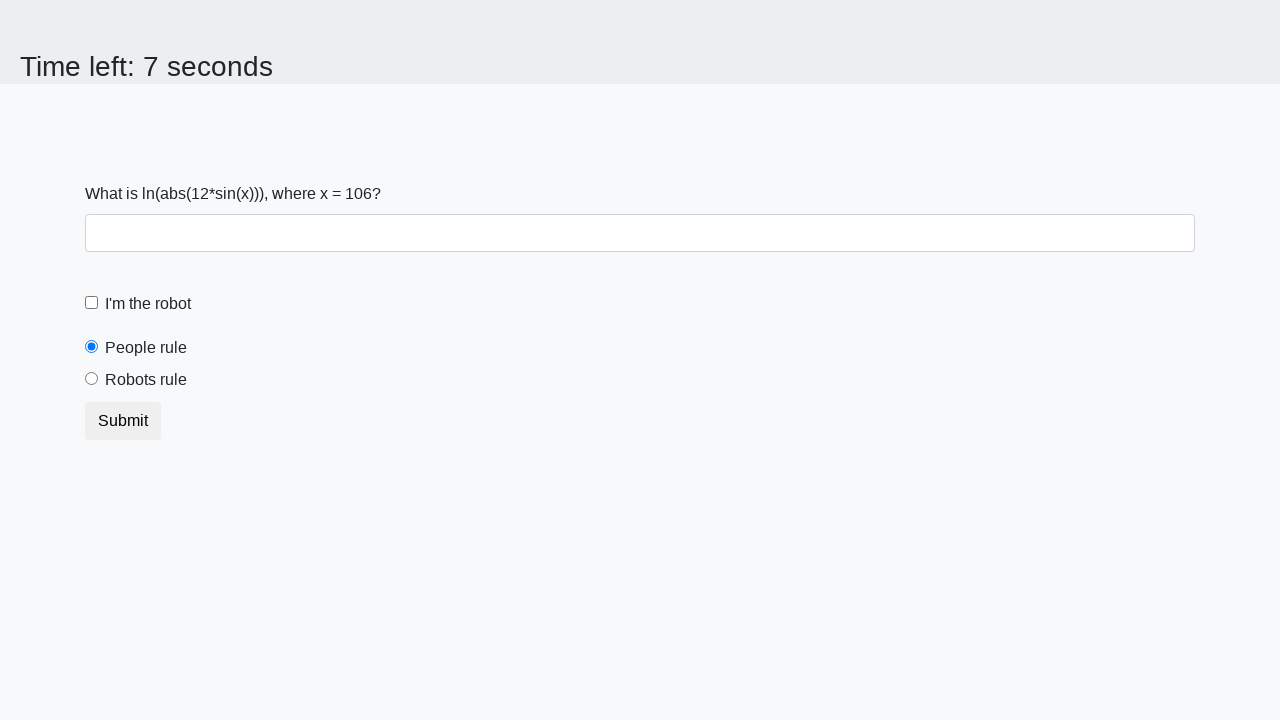

Retrieved input value from the page
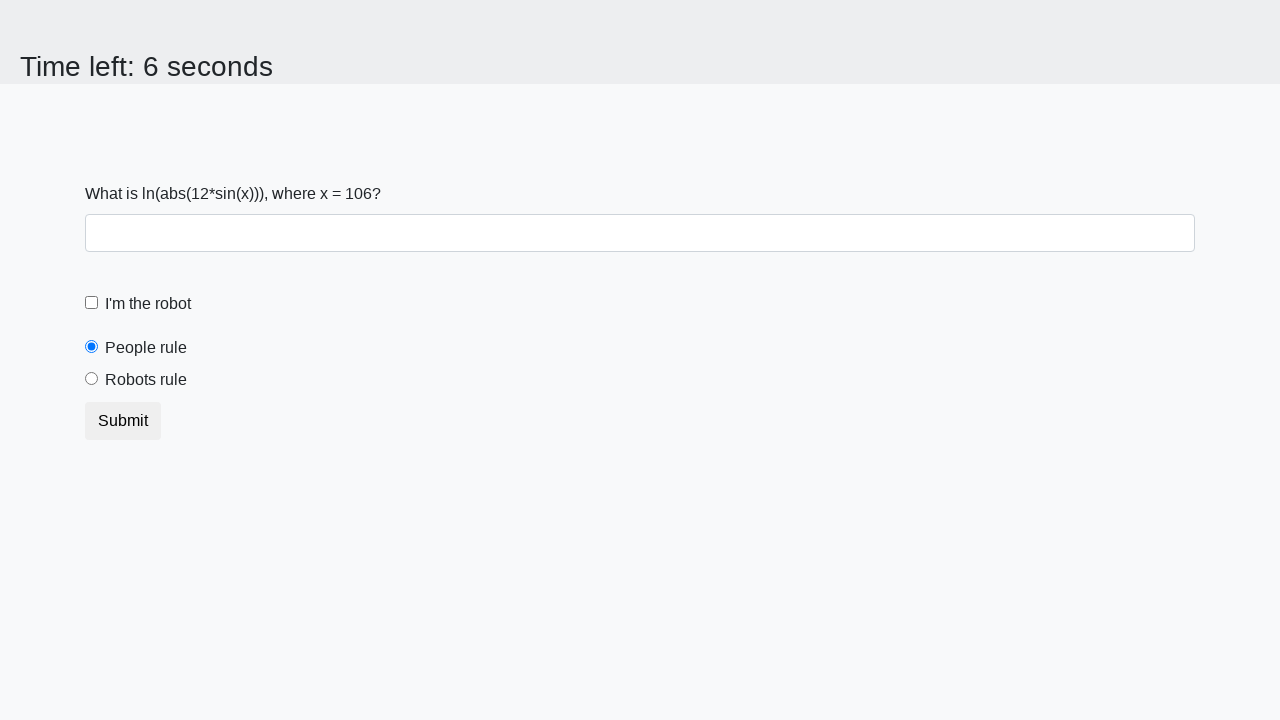

Calculated the math challenge answer
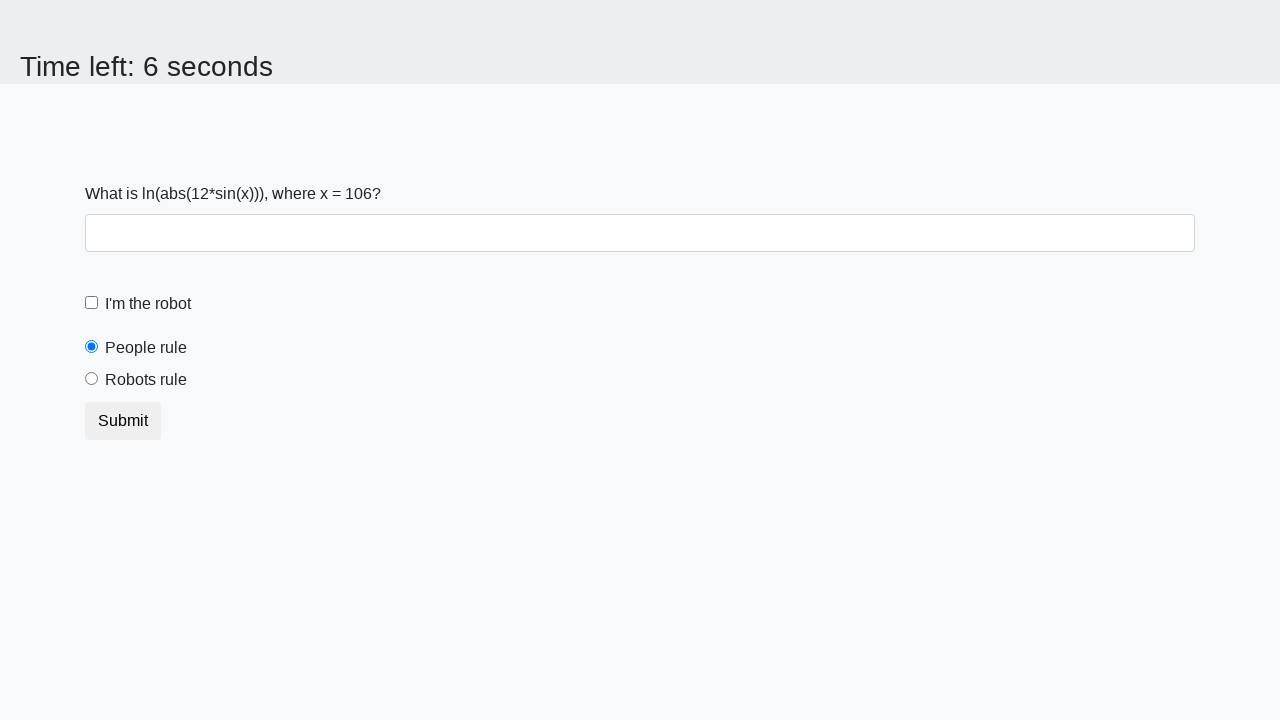

Filled in the calculated answer on #answer
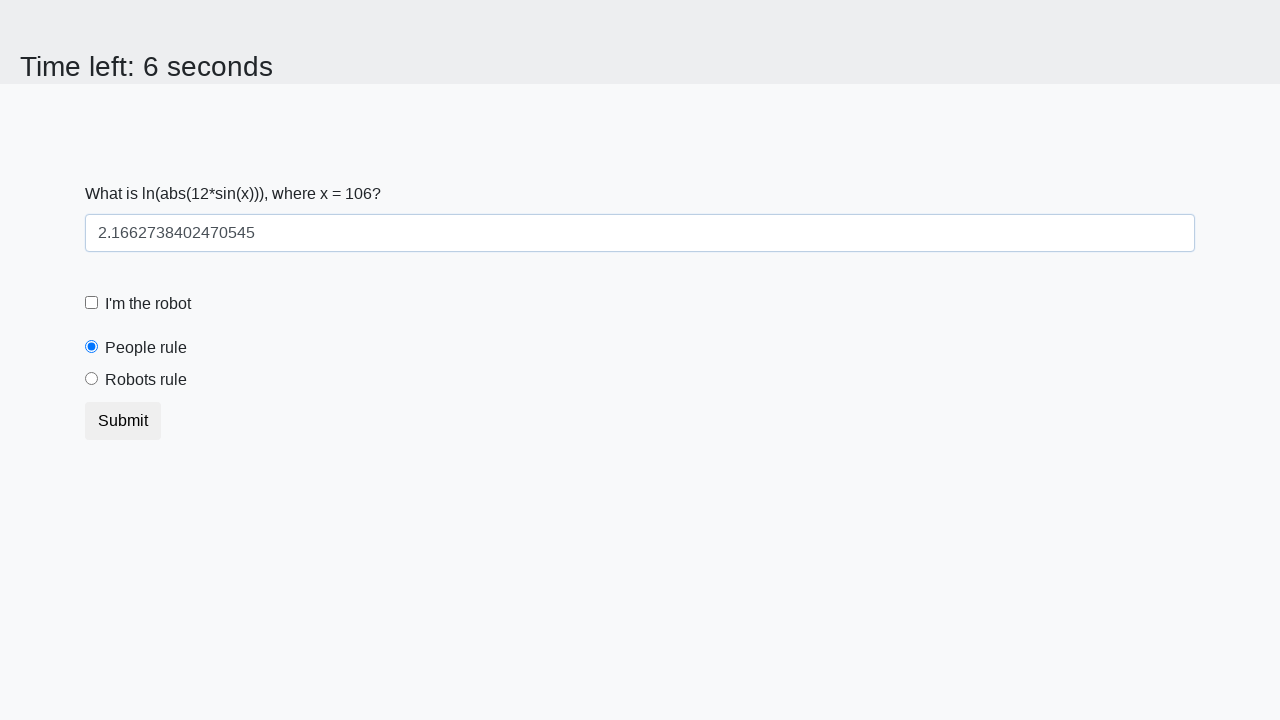

Checked the robot checkbox at (92, 303) on #robotCheckbox
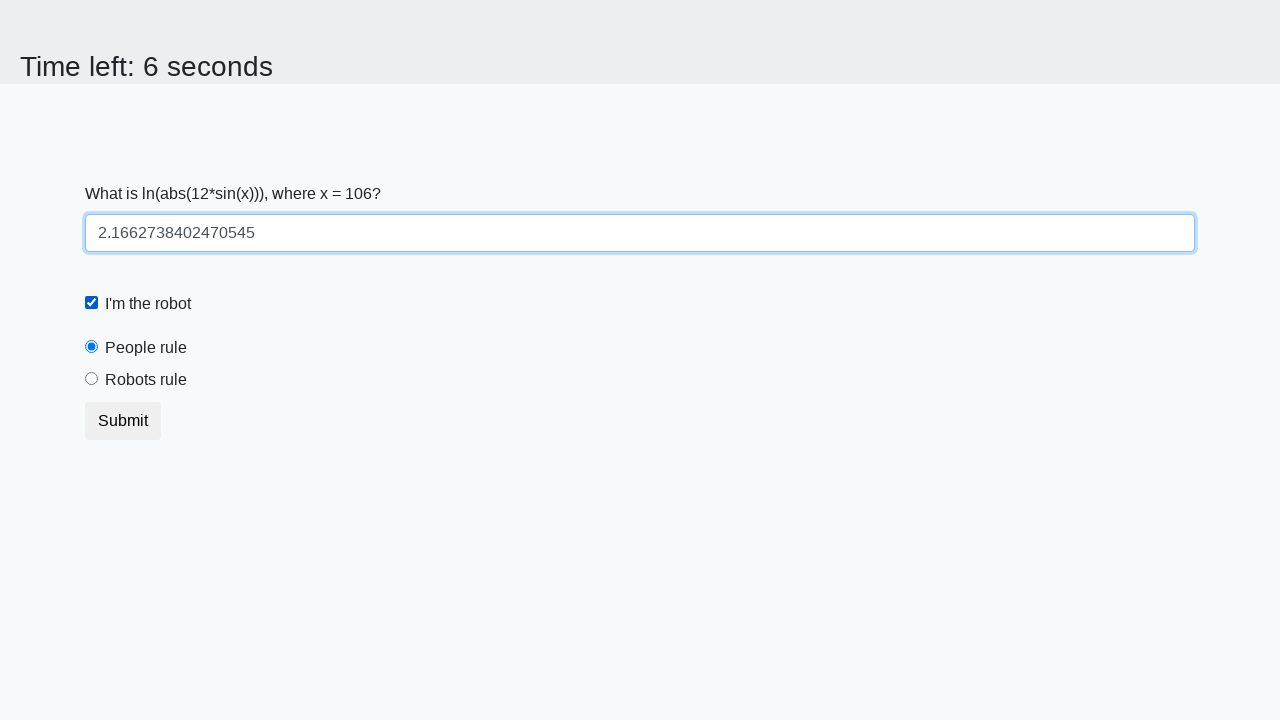

Selected the robots rule radio button at (92, 379) on #robotsRule
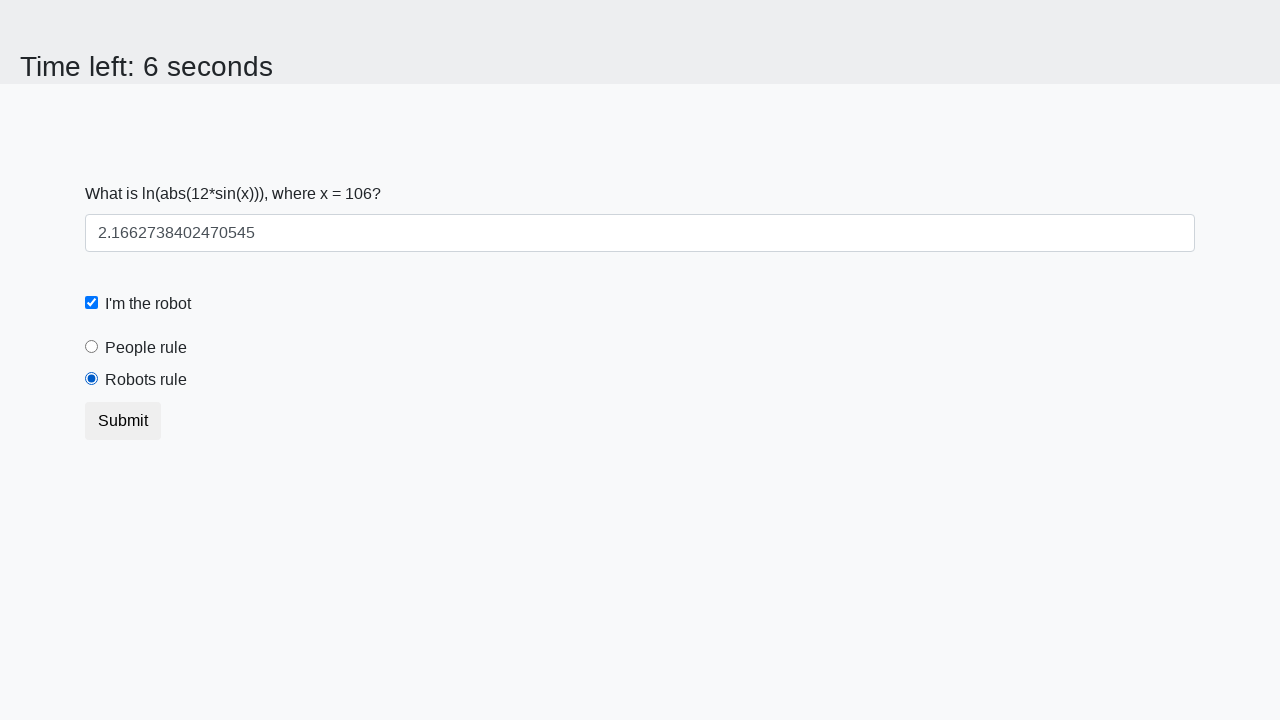

Submitted the form at (123, 421) on .btn-default
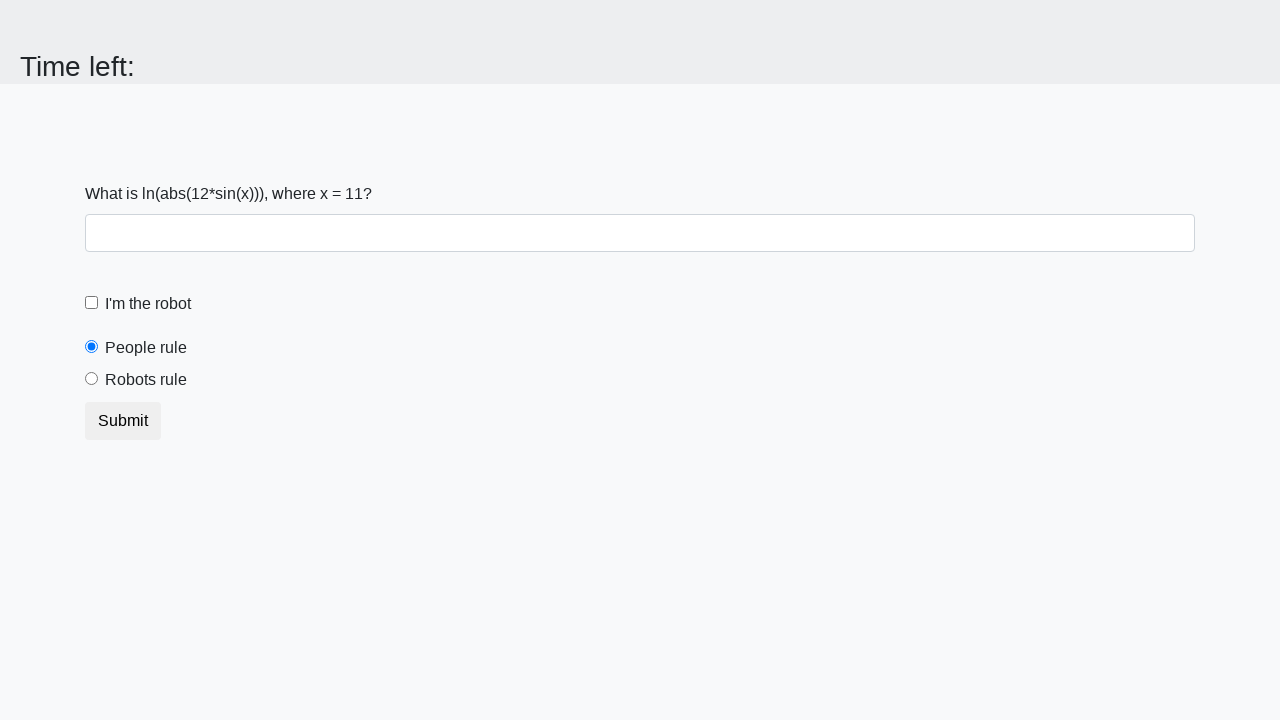

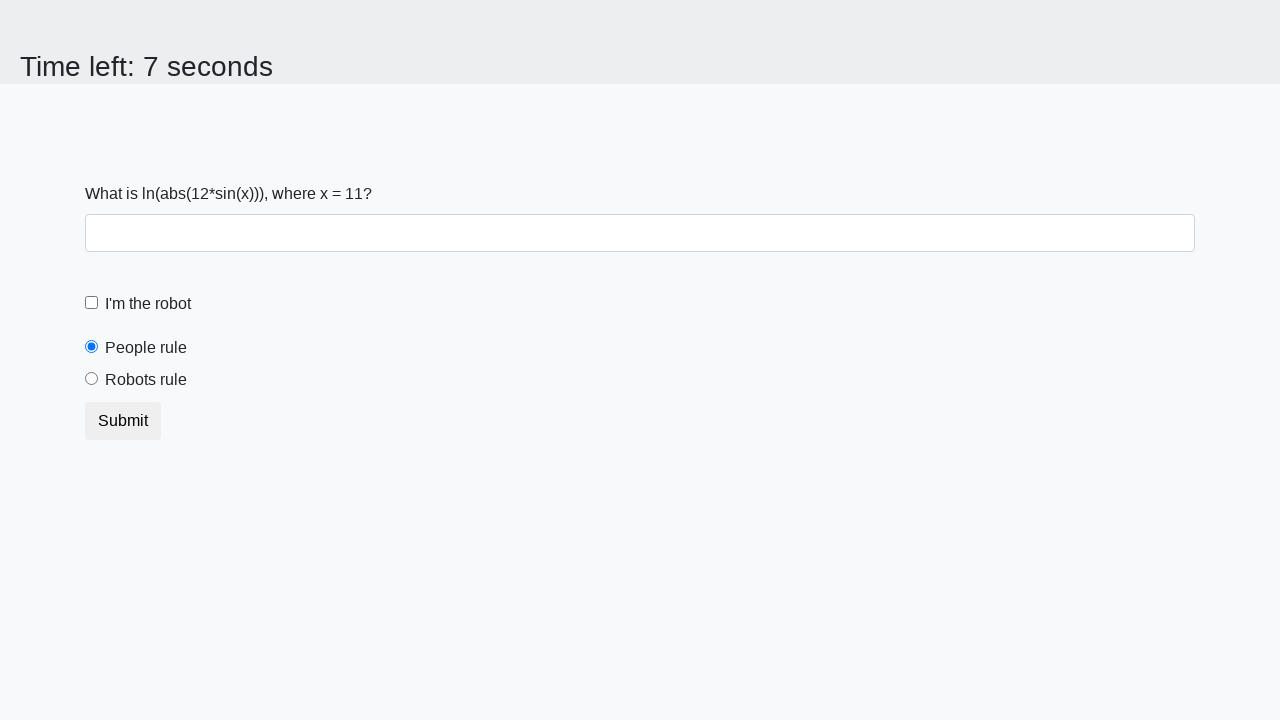